Tests dynamic loading by clicking a start button and waiting for "Hello World!" text to appear

Starting URL: https://the-internet.herokuapp.com/dynamic_loading/2

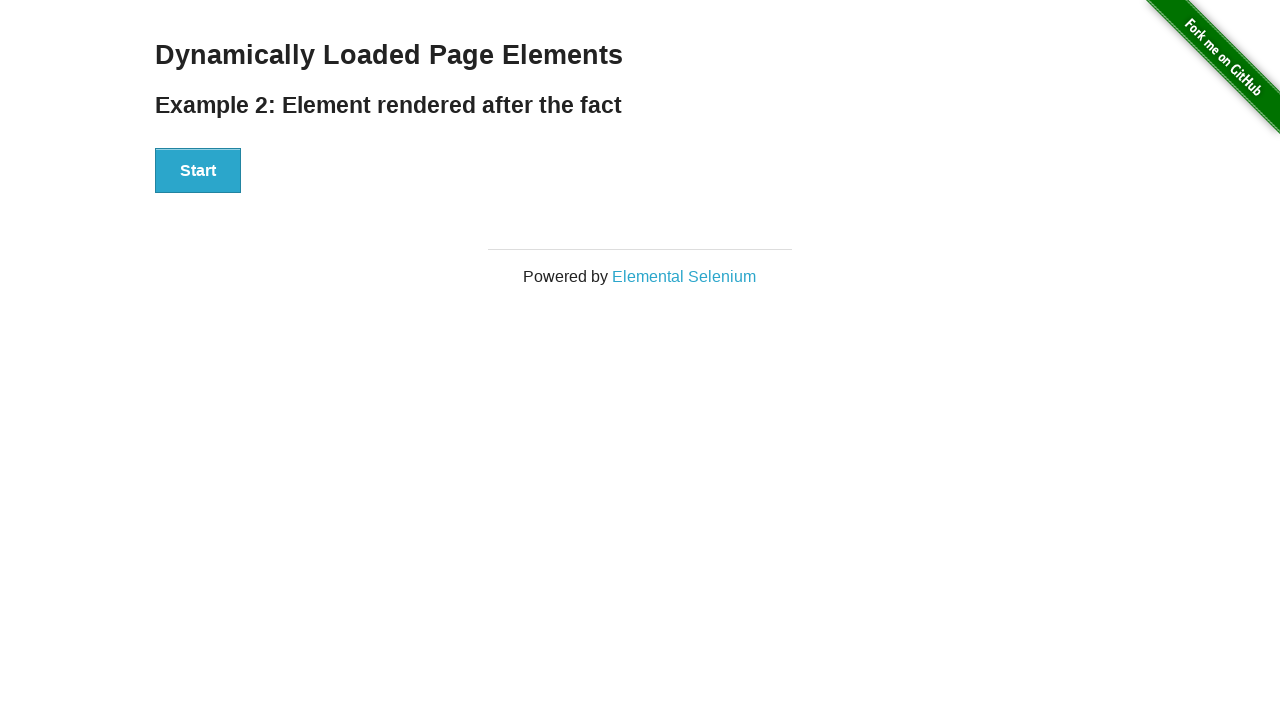

Clicked the Start button to initiate dynamic loading at (198, 171) on #start button
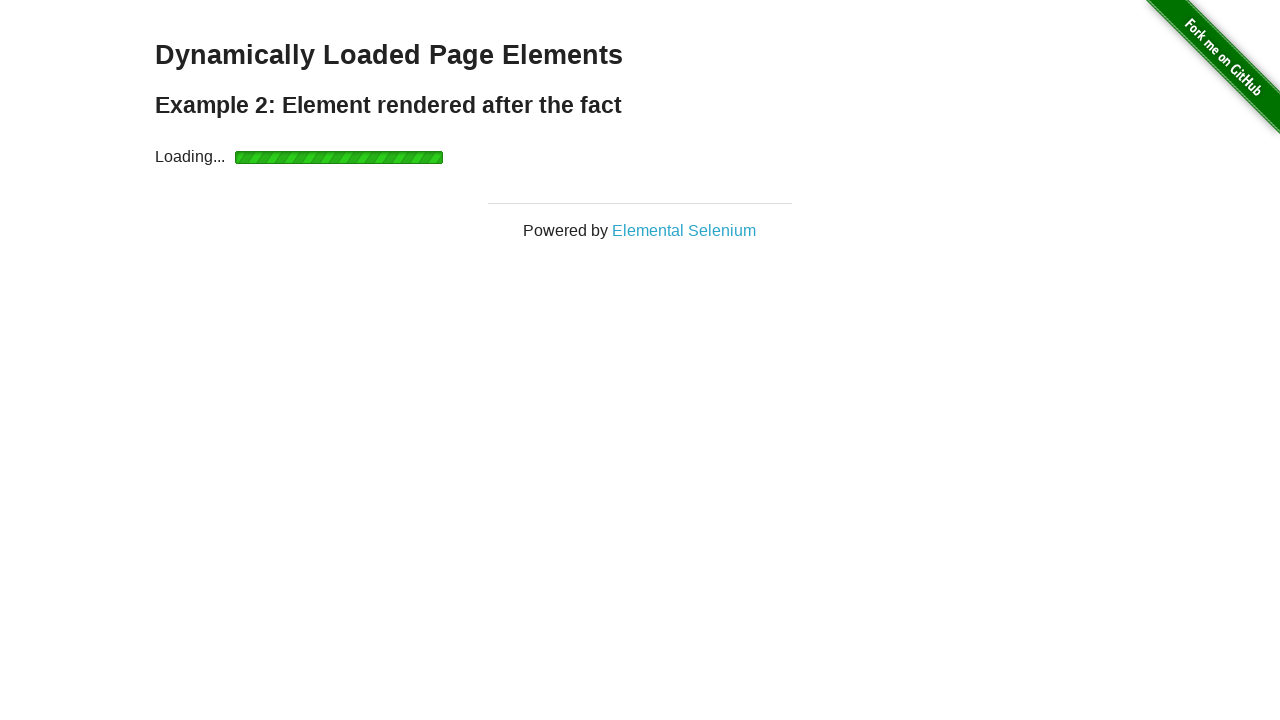

Waited for 'Hello World!' text to appear and confirmed dynamic loading completed
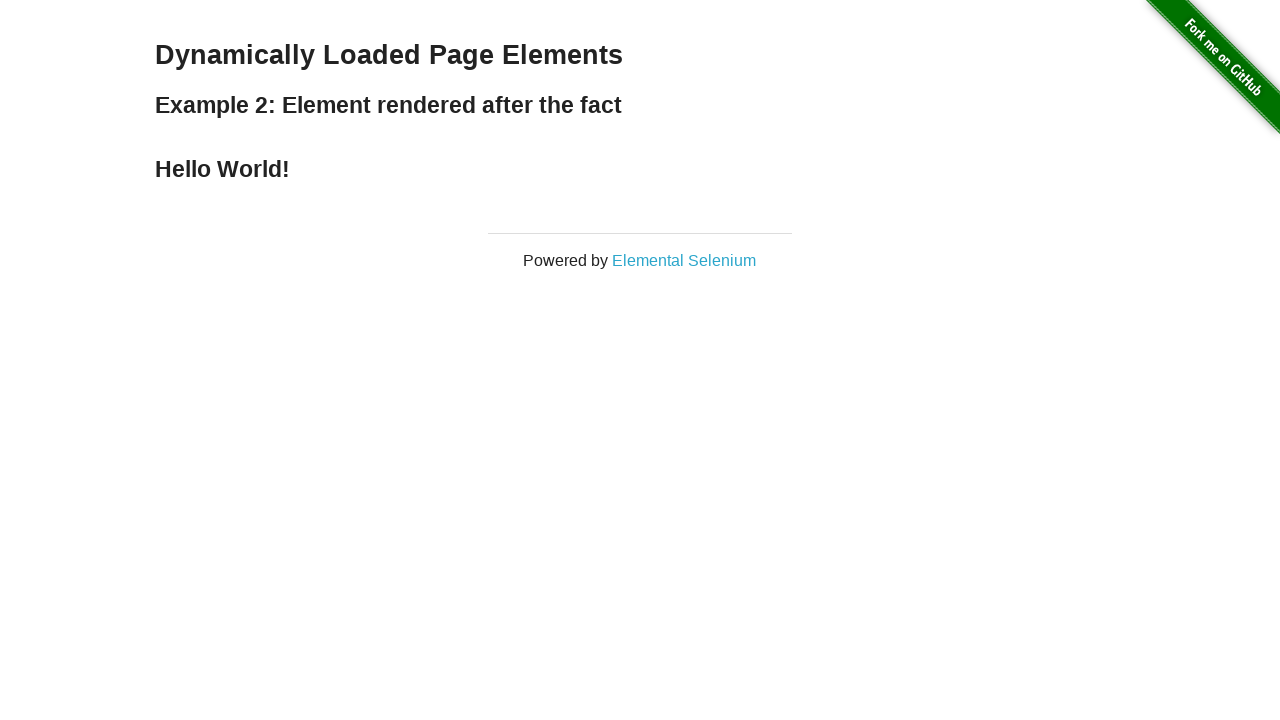

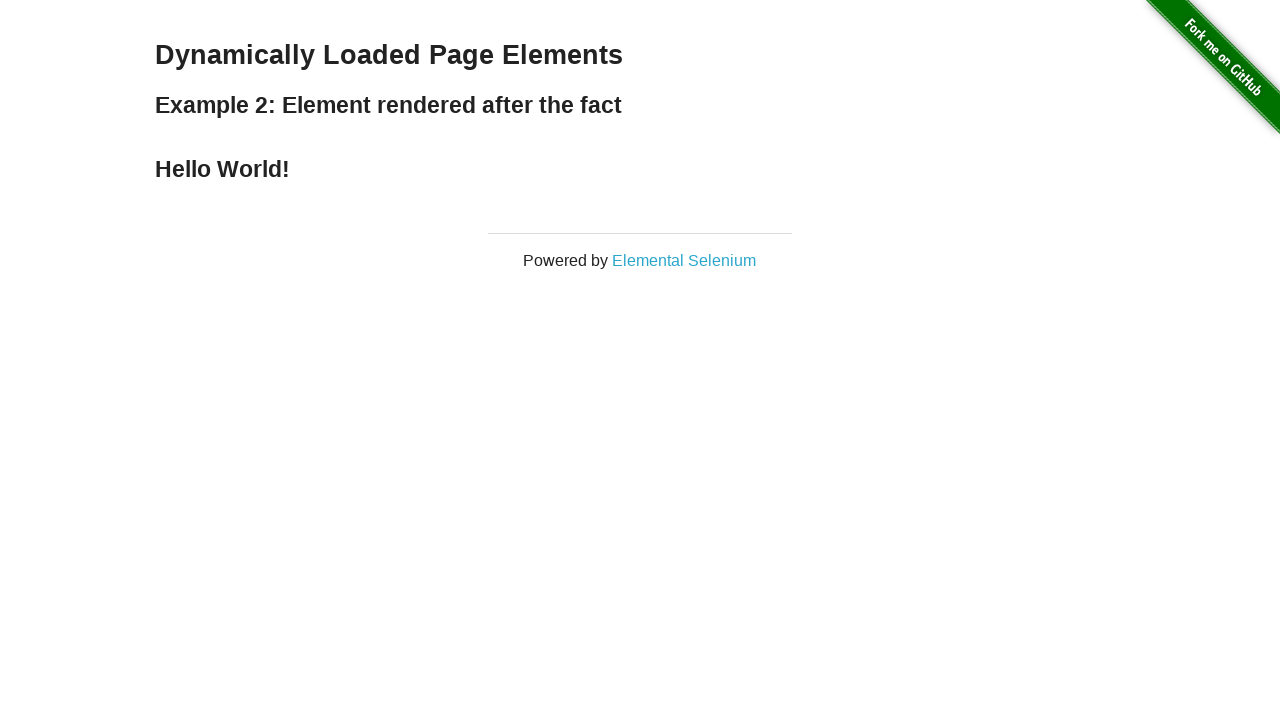